Tests filtering functionality including Active, Completed, All filters and back button navigation

Starting URL: https://demo.playwright.dev/todomvc

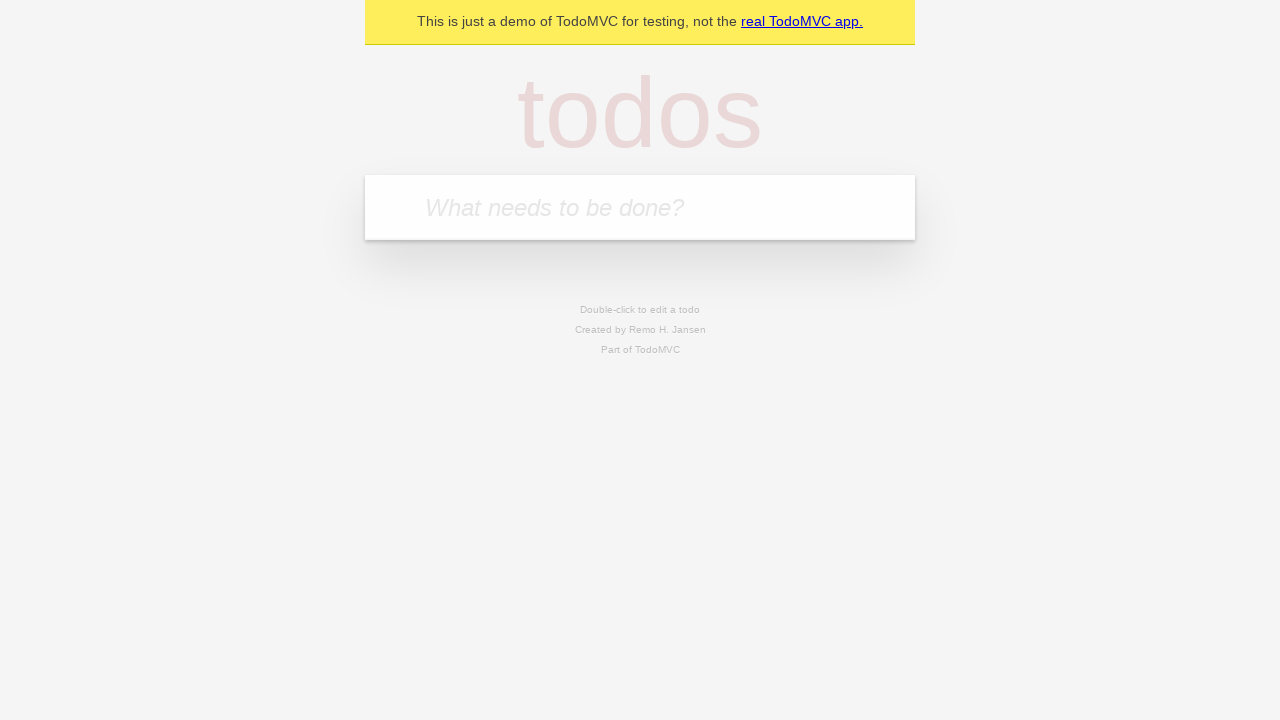

Filled first todo field with 'buy some cheese' on internal:attr=[placeholder="What needs to be done?"i]
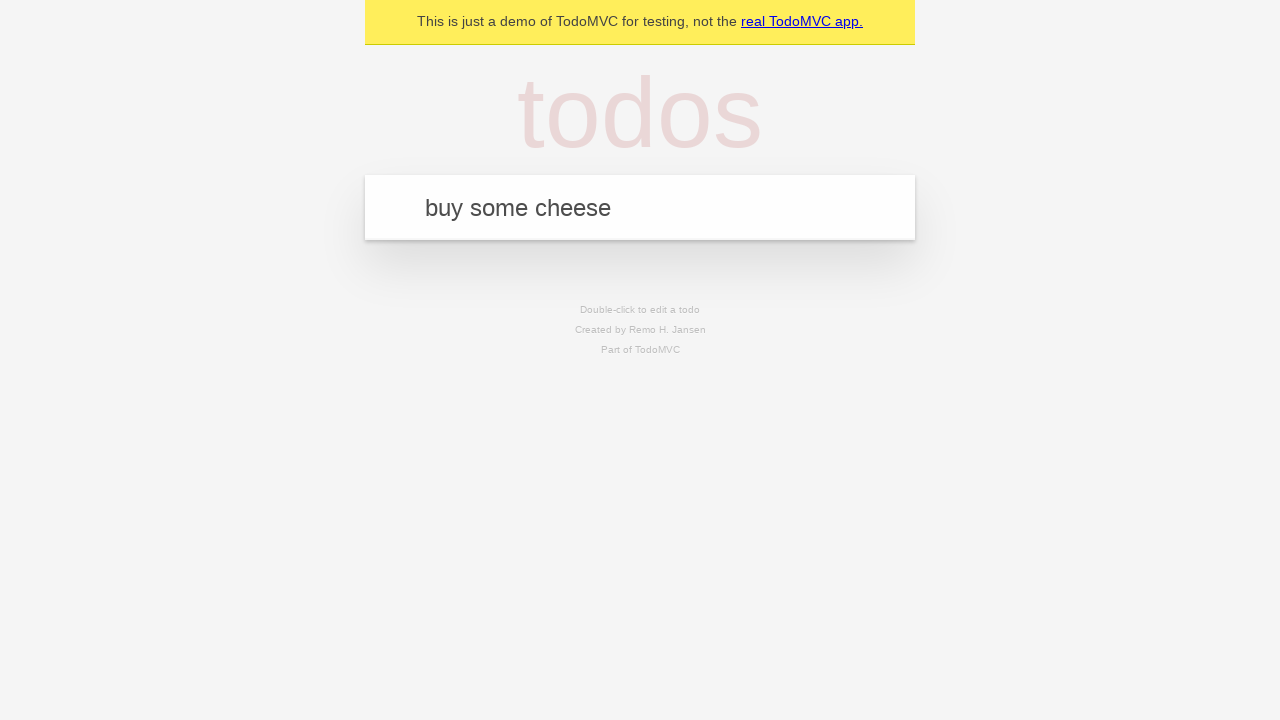

Pressed Enter to create first todo on internal:attr=[placeholder="What needs to be done?"i]
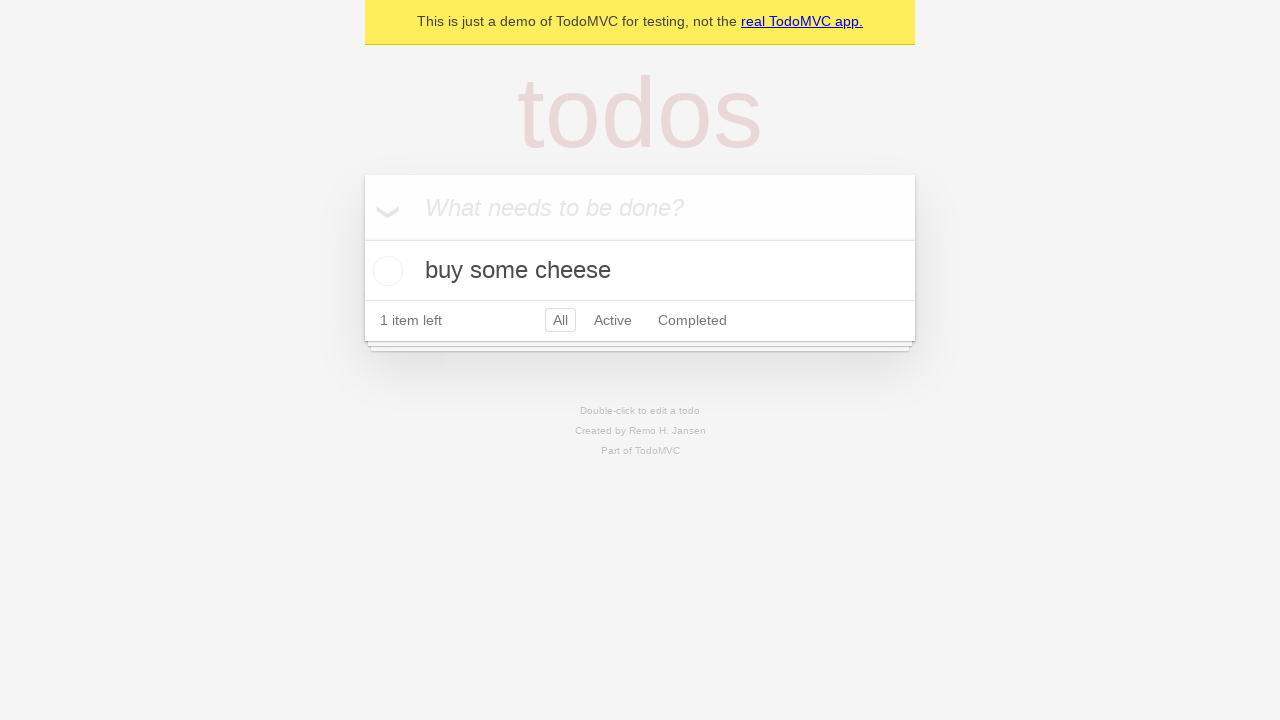

Filled second todo field with 'feed the cat' on internal:attr=[placeholder="What needs to be done?"i]
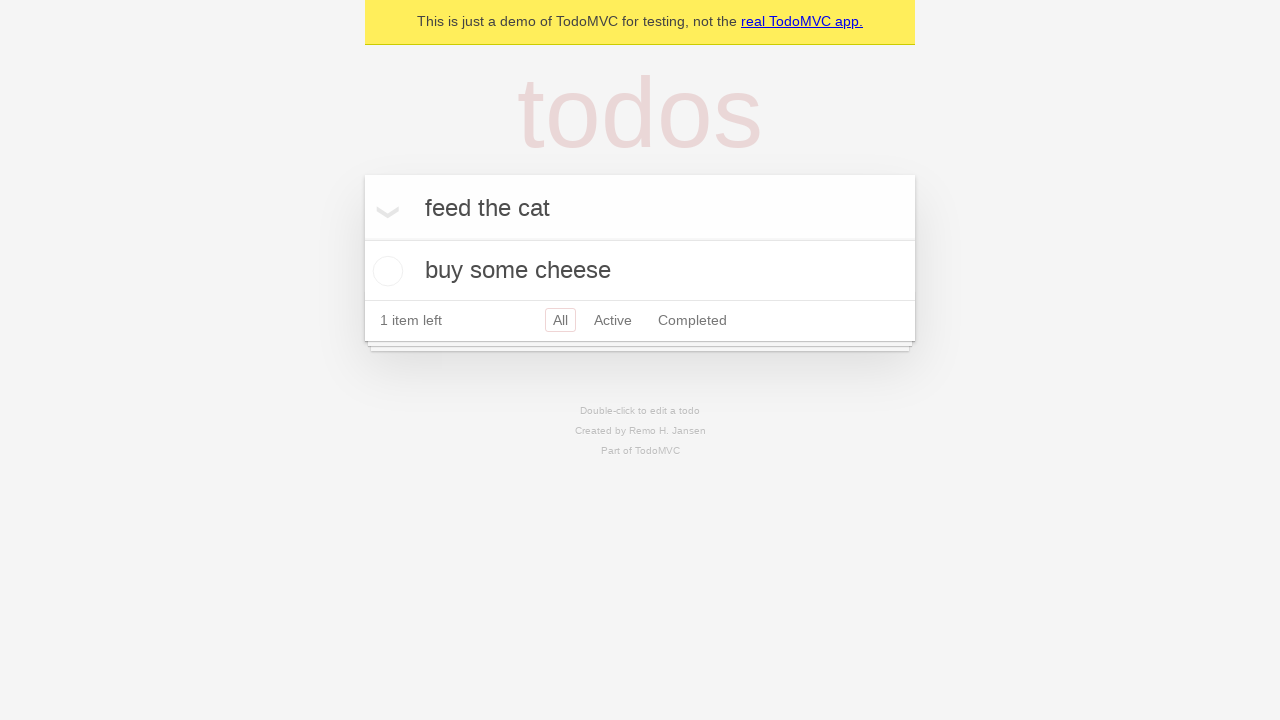

Pressed Enter to create second todo on internal:attr=[placeholder="What needs to be done?"i]
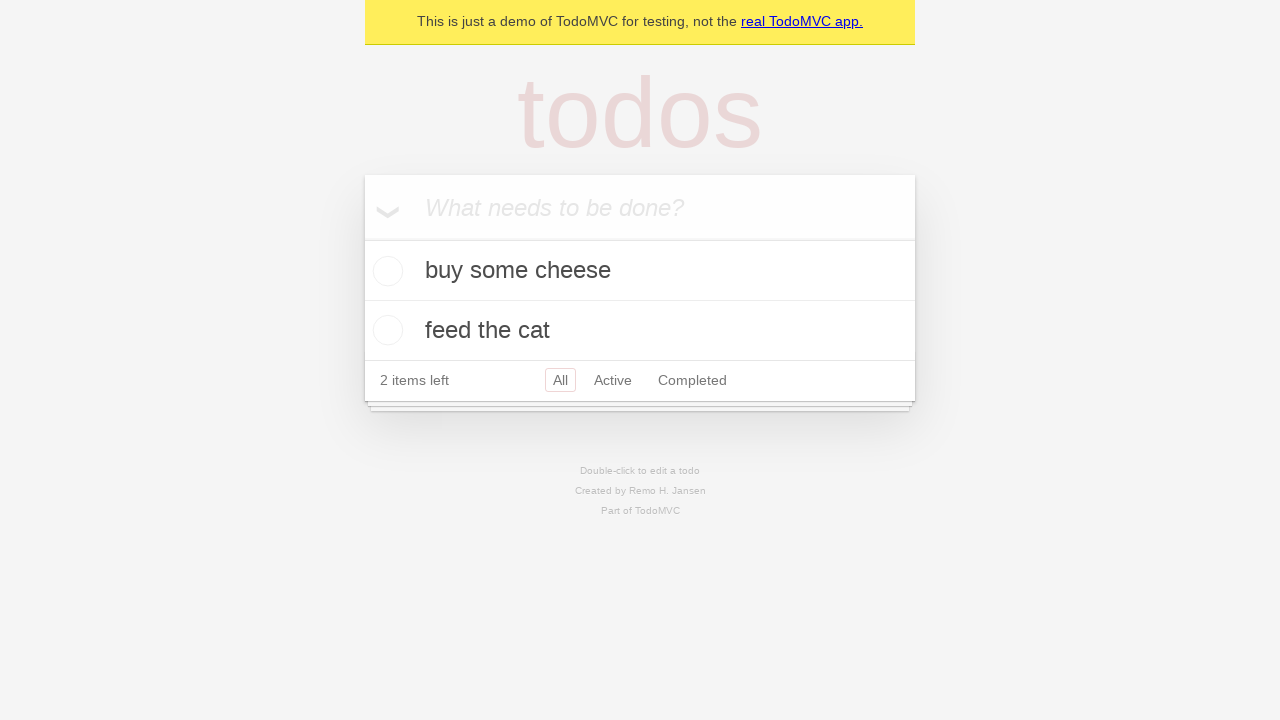

Filled third todo field with 'book a doctors appointment' on internal:attr=[placeholder="What needs to be done?"i]
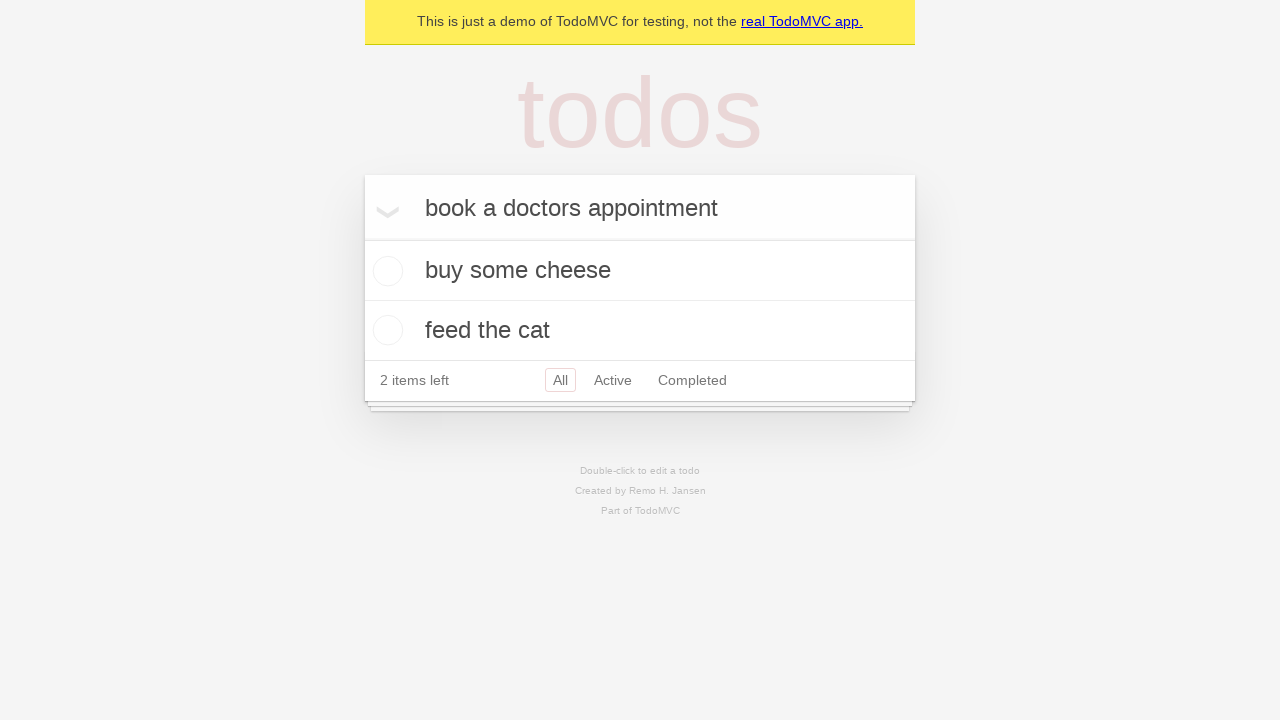

Pressed Enter to create third todo on internal:attr=[placeholder="What needs to be done?"i]
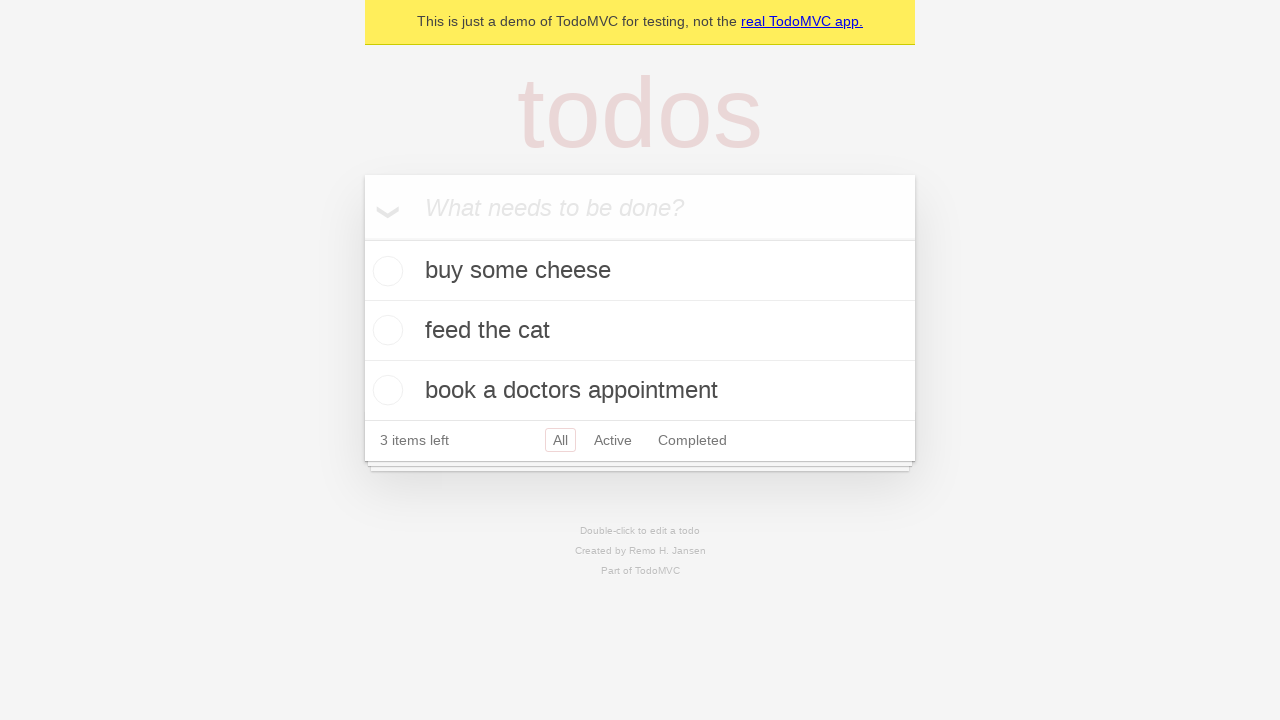

Waited for all three todos to load
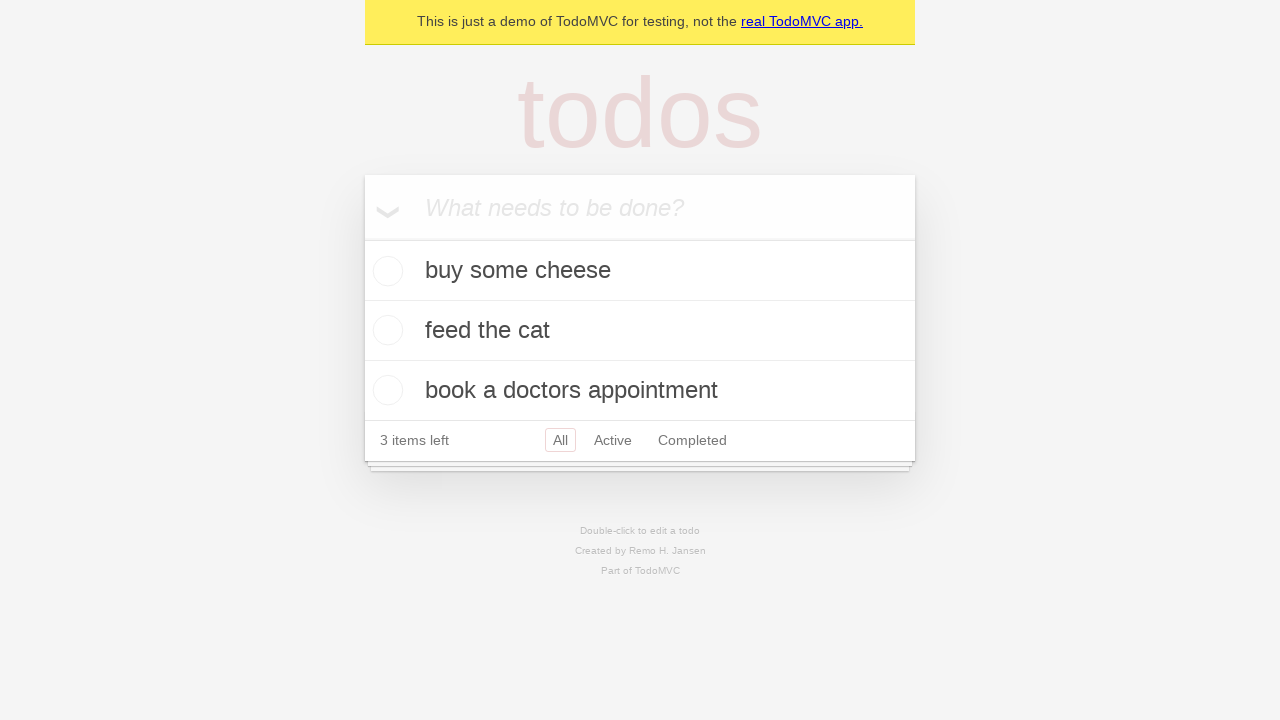

Checked the second todo item as completed at (385, 330) on internal:testid=[data-testid="todo-item"s] >> nth=1 >> internal:role=checkbox
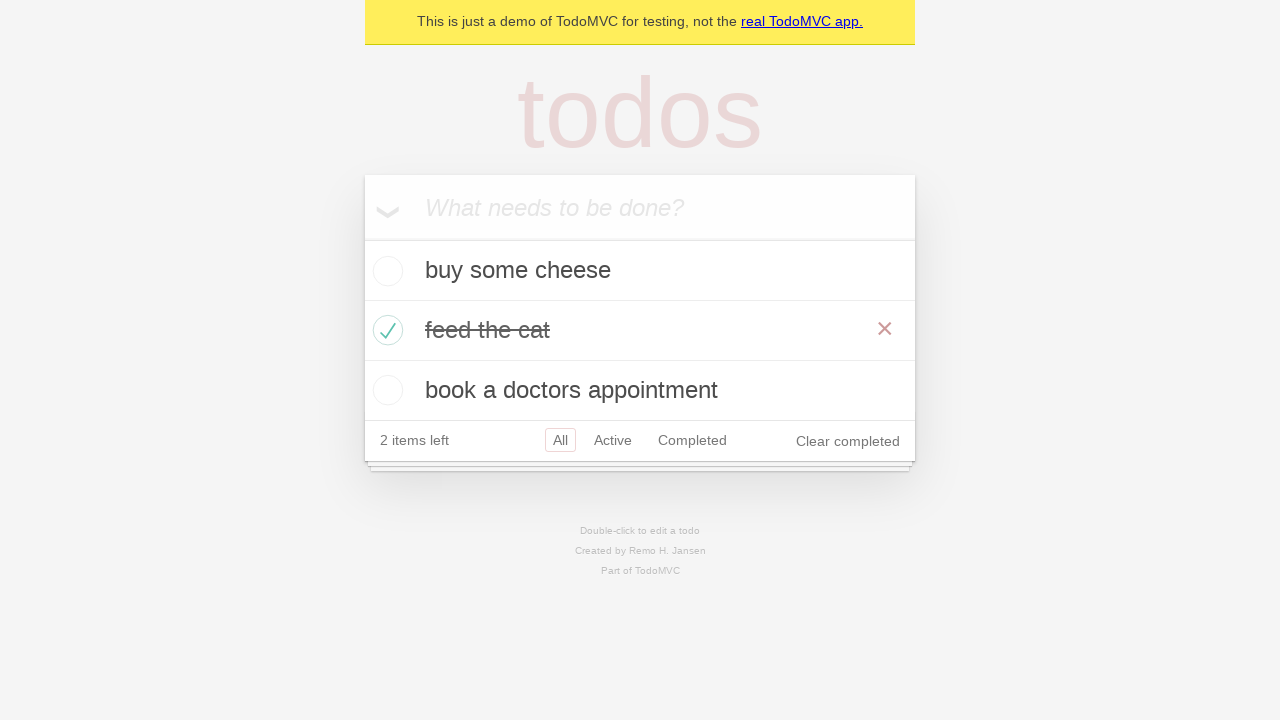

Clicked Active filter to show only active todos at (613, 440) on internal:role=link[name="Active"i]
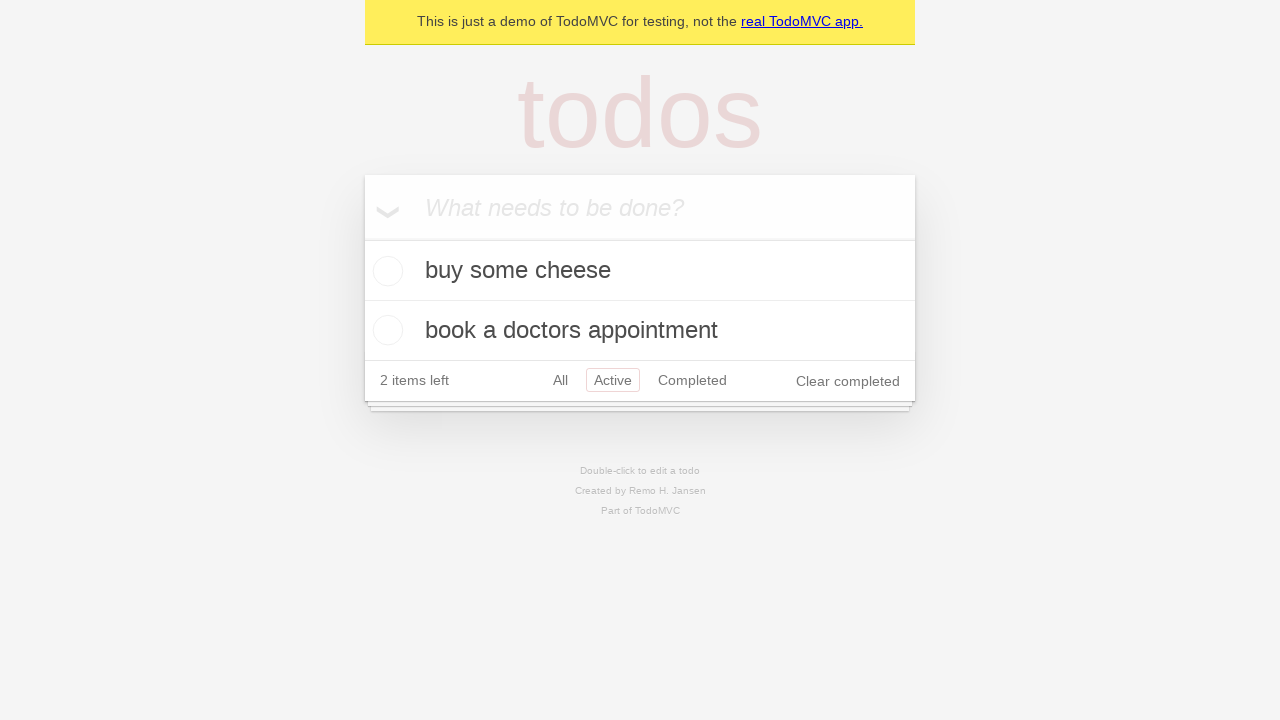

Clicked Completed filter to show only completed todos at (692, 380) on internal:role=link[name="Completed"i]
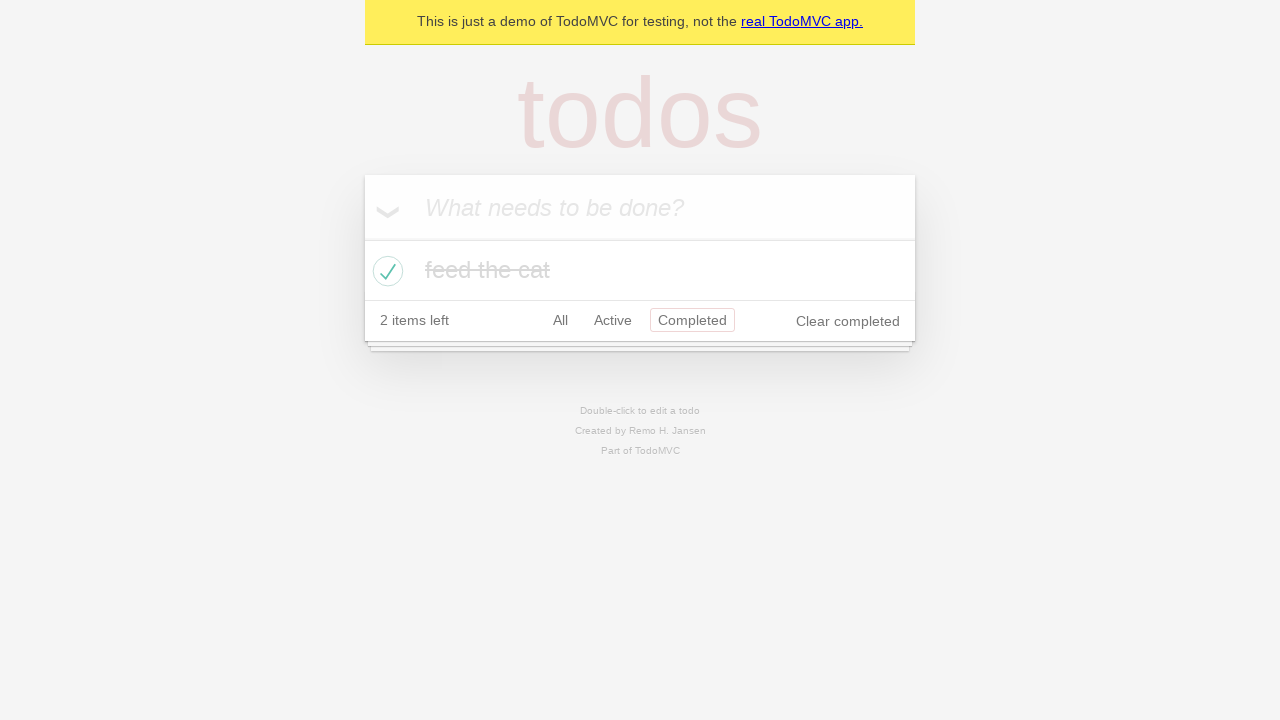

Clicked All filter to show all todos at (560, 320) on internal:role=link[name="All"i]
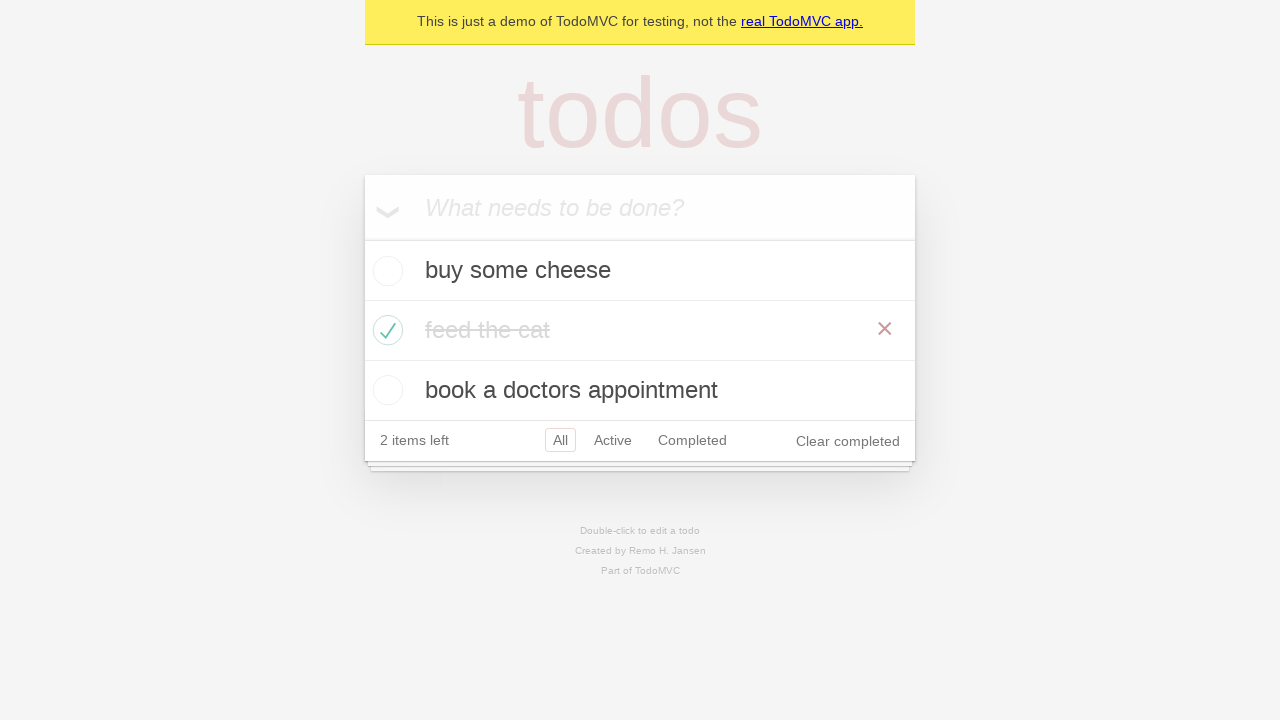

Navigated back to Completed filter view
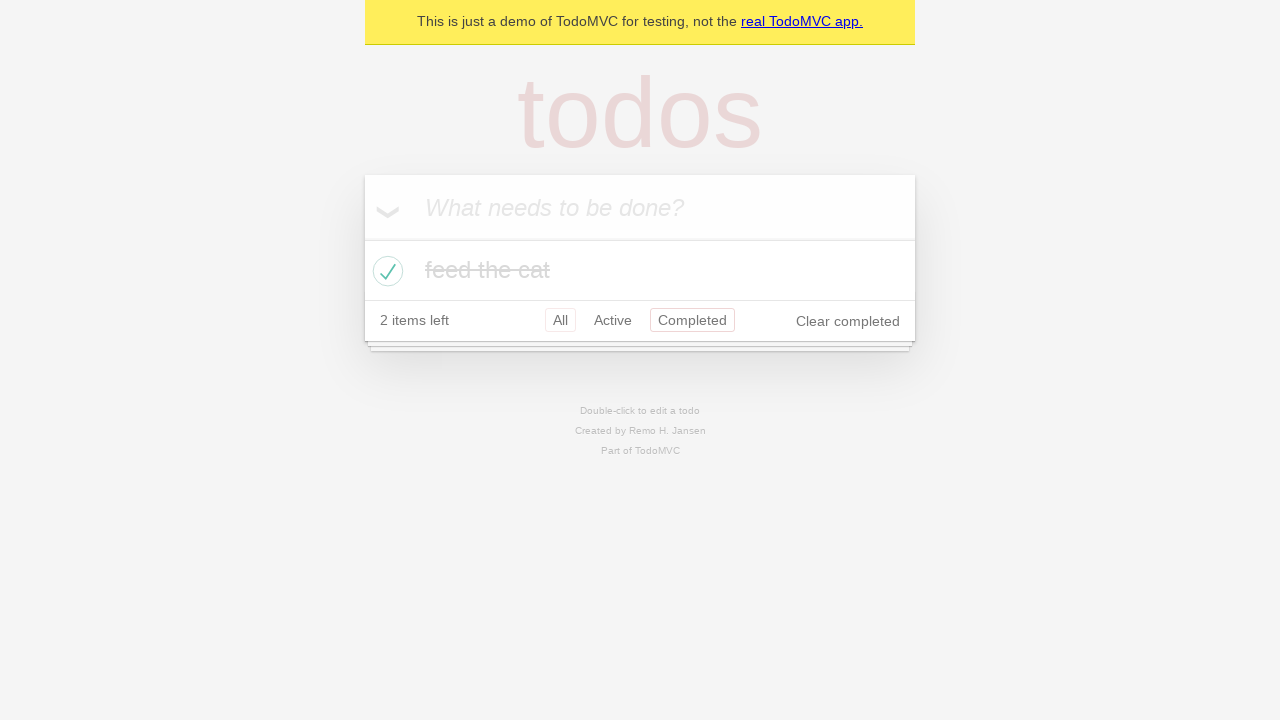

Navigated back to Active filter view
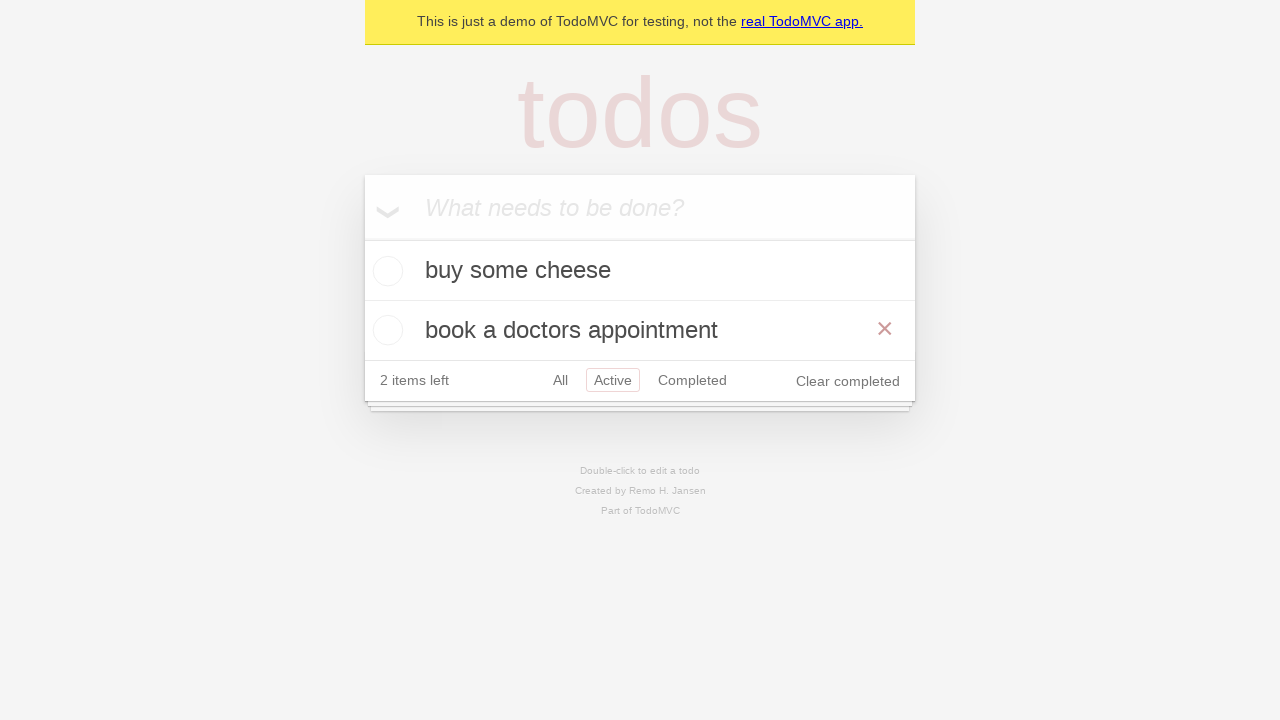

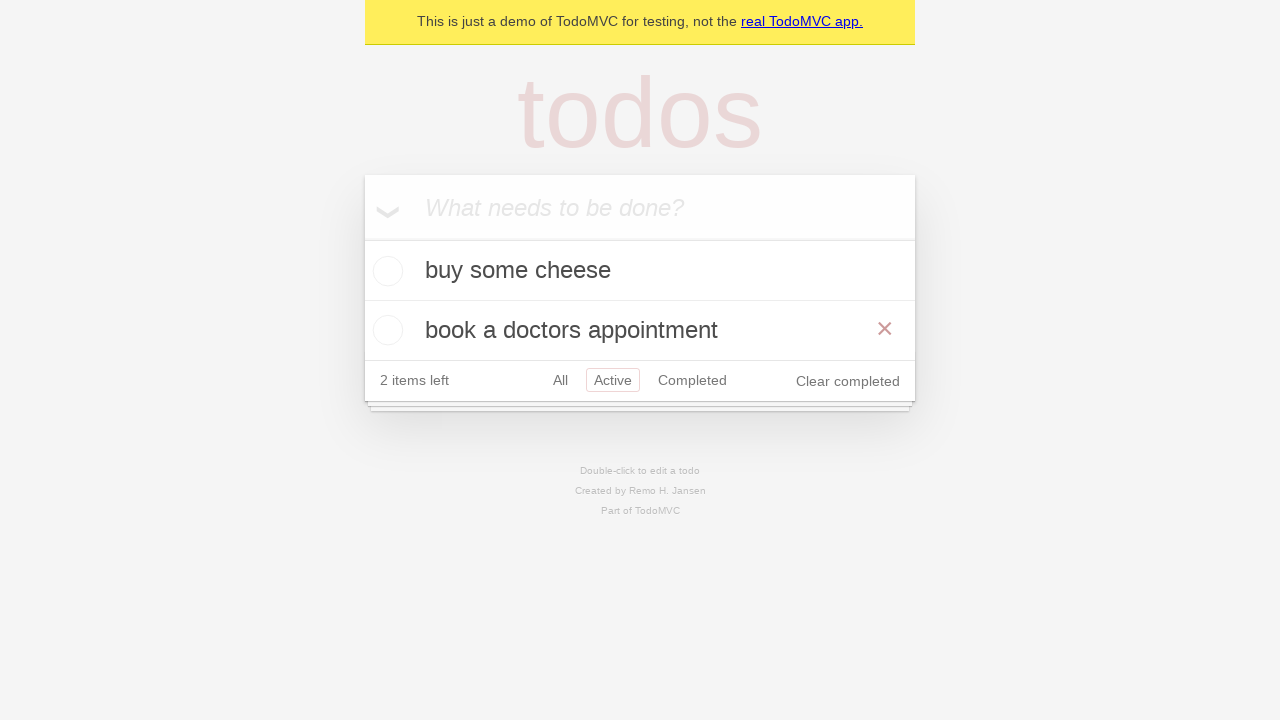